Tests JavaScript alert handling by clicking a button that triggers an alert, accepting the alert, and verifying the result message displays correctly.

Starting URL: https://testcenter.techproeducation.com/index.php?page=javascript-alerts

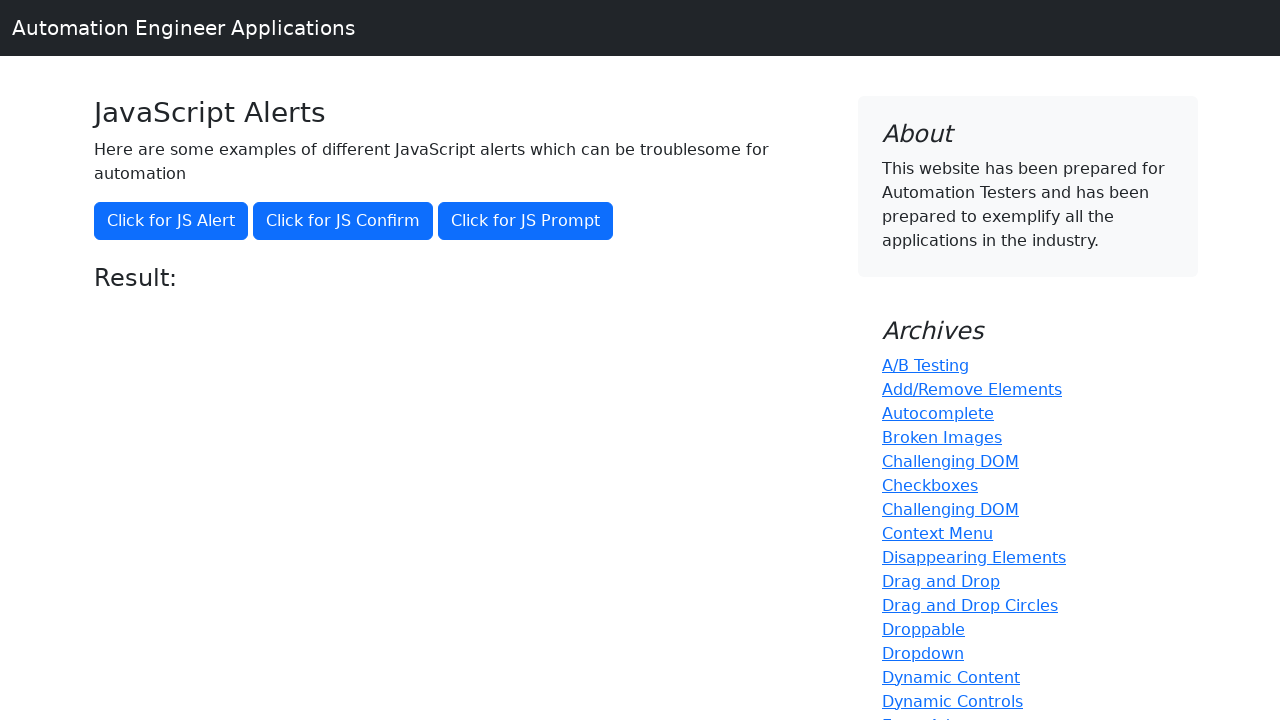

Clicked button to trigger JavaScript alert at (171, 221) on button[onclick='jsAlert()']
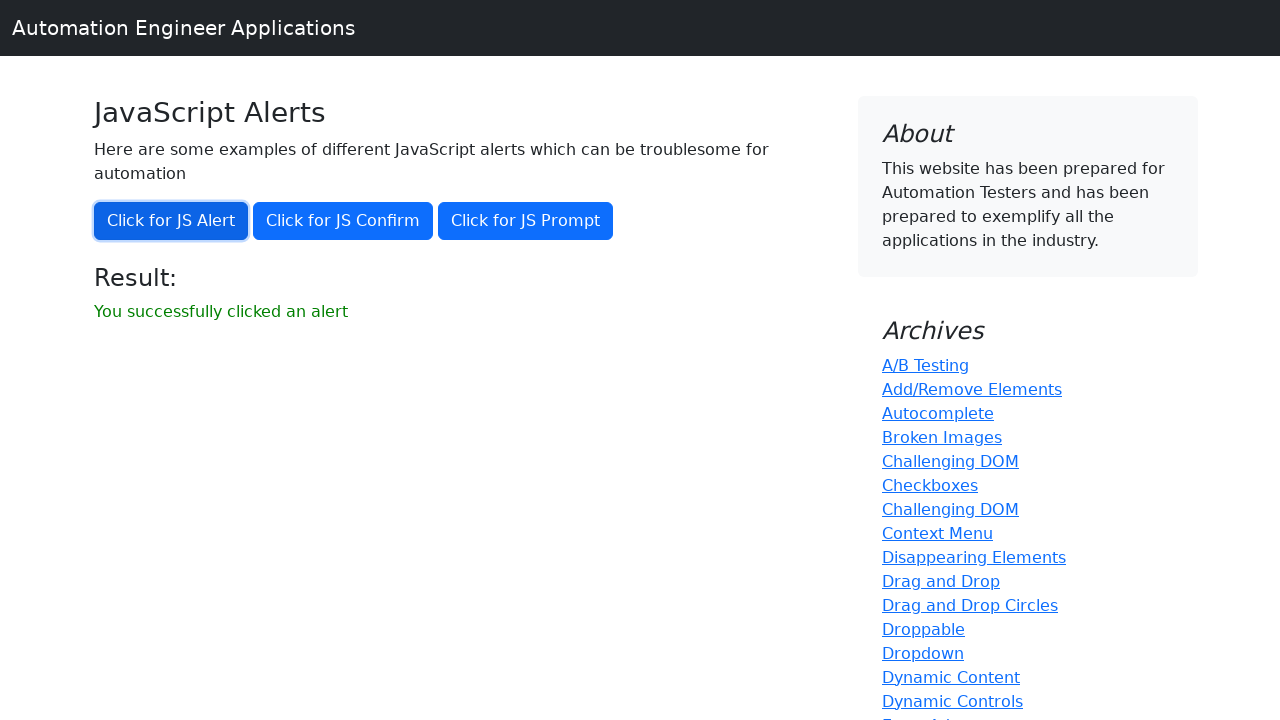

Set up dialog handler to accept alert
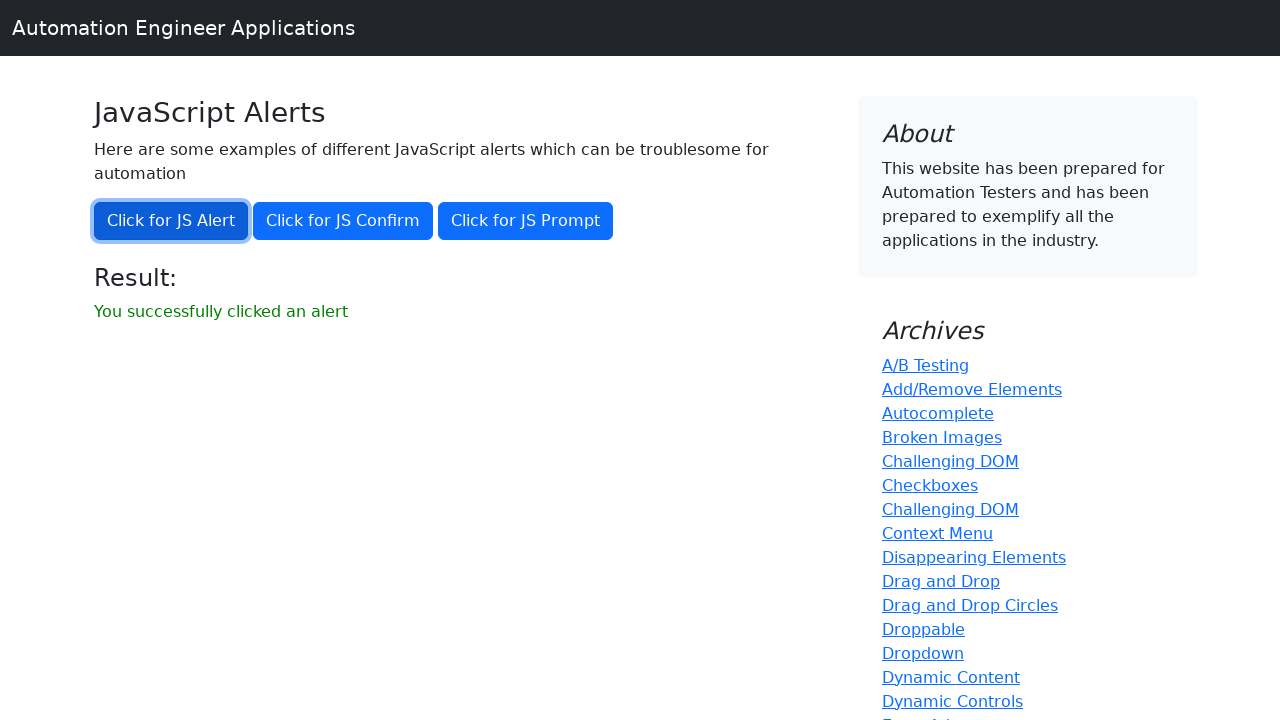

Waited for result message to appear
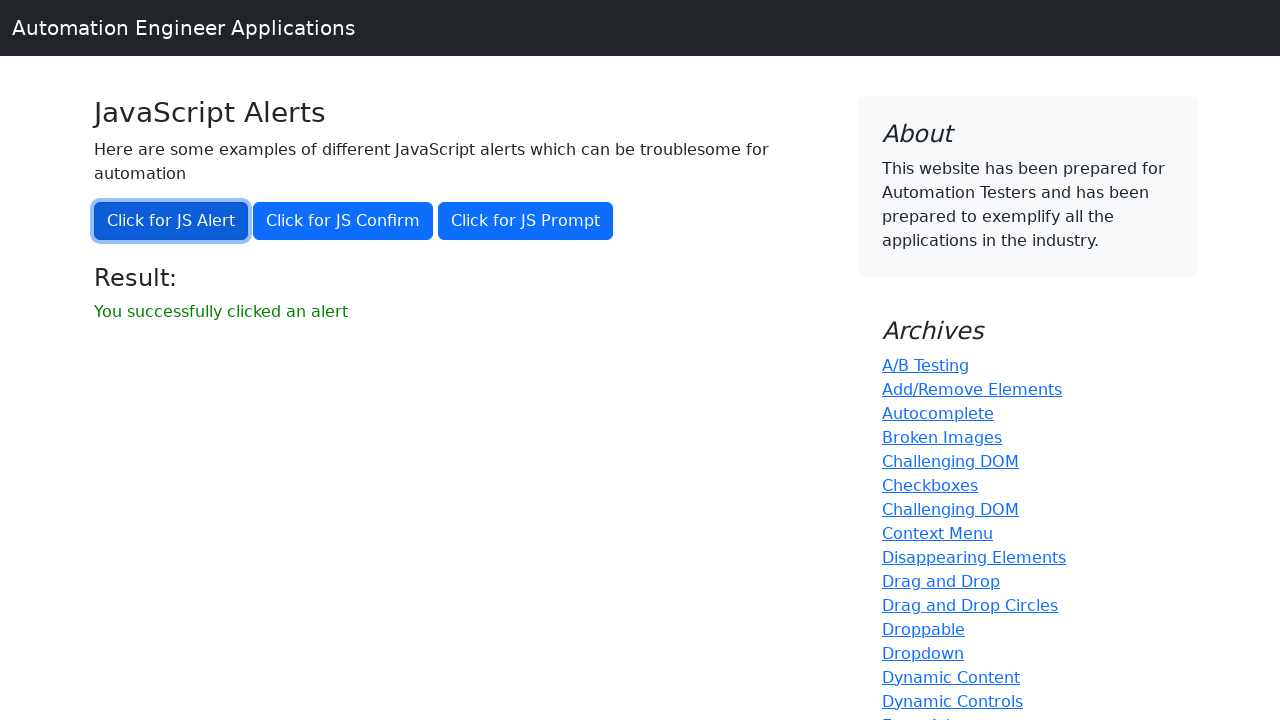

Retrieved result message text
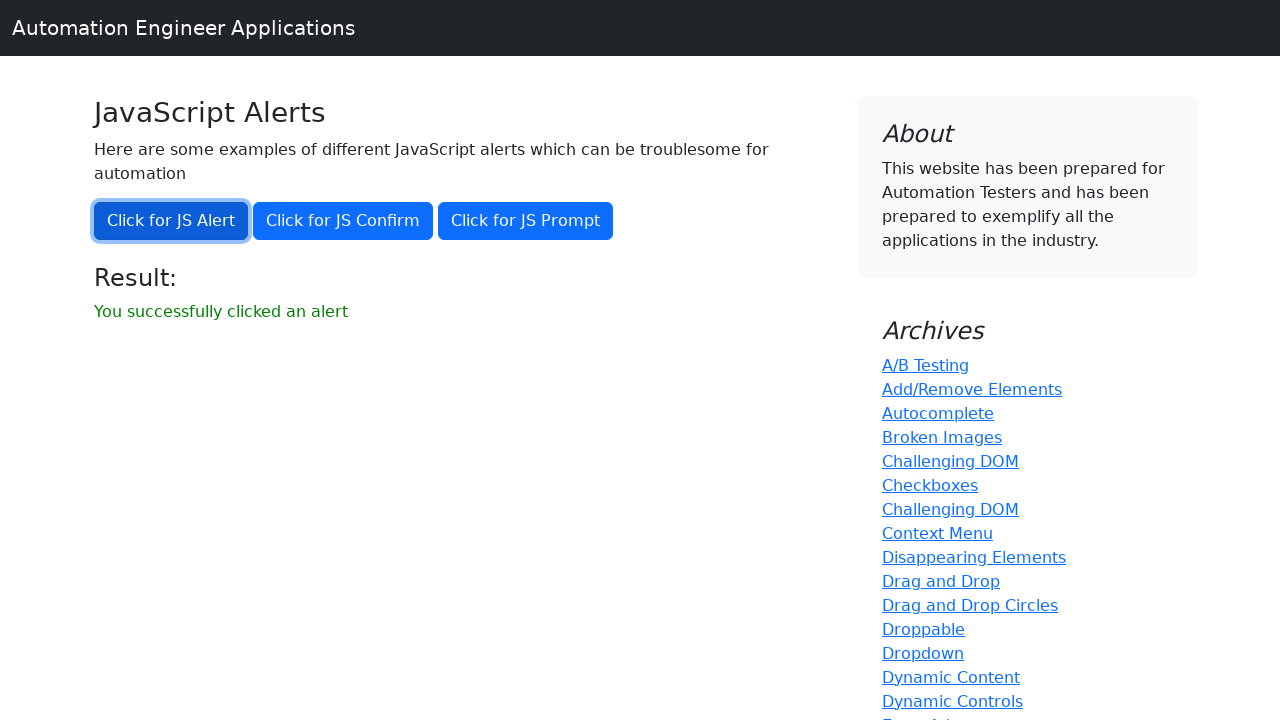

Verified result message is correct: 'You successfully clicked an alert'
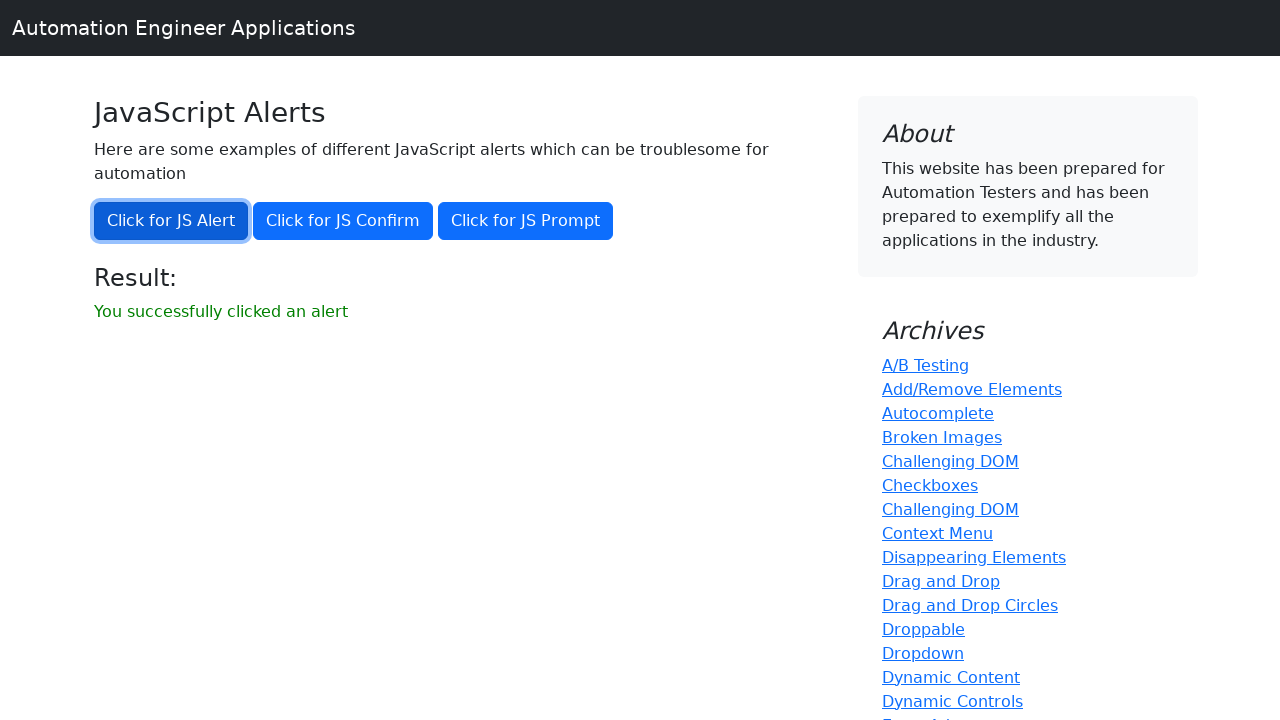

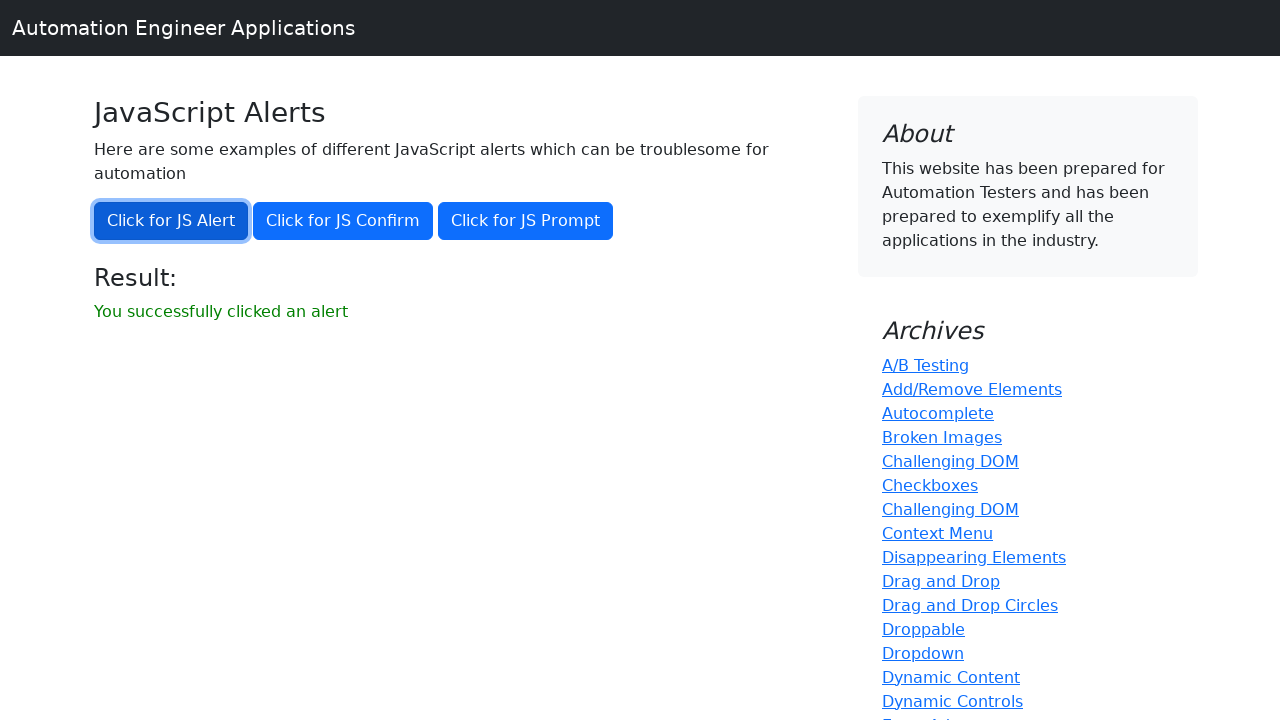